Tests that login fails with invalid credentials and the login button remains visible

Starting URL: https://www.saucedemo.com/

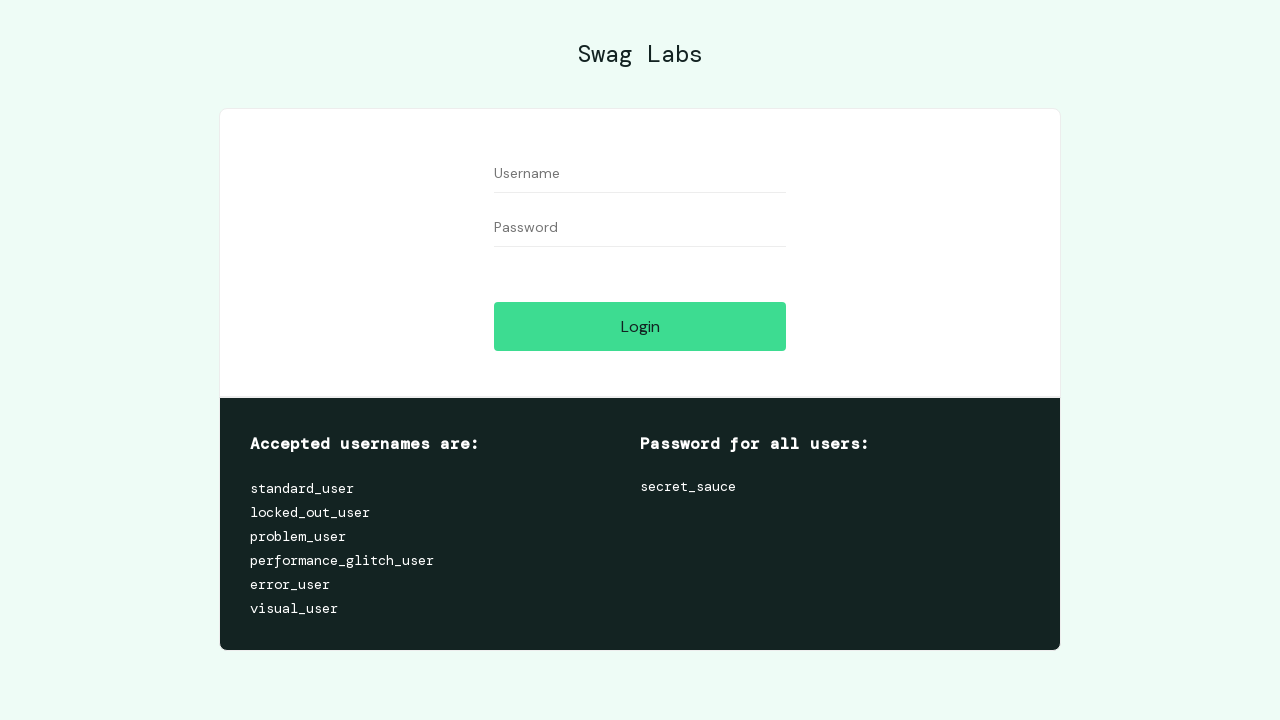

Filled username field with 'standard_user' on #user-name
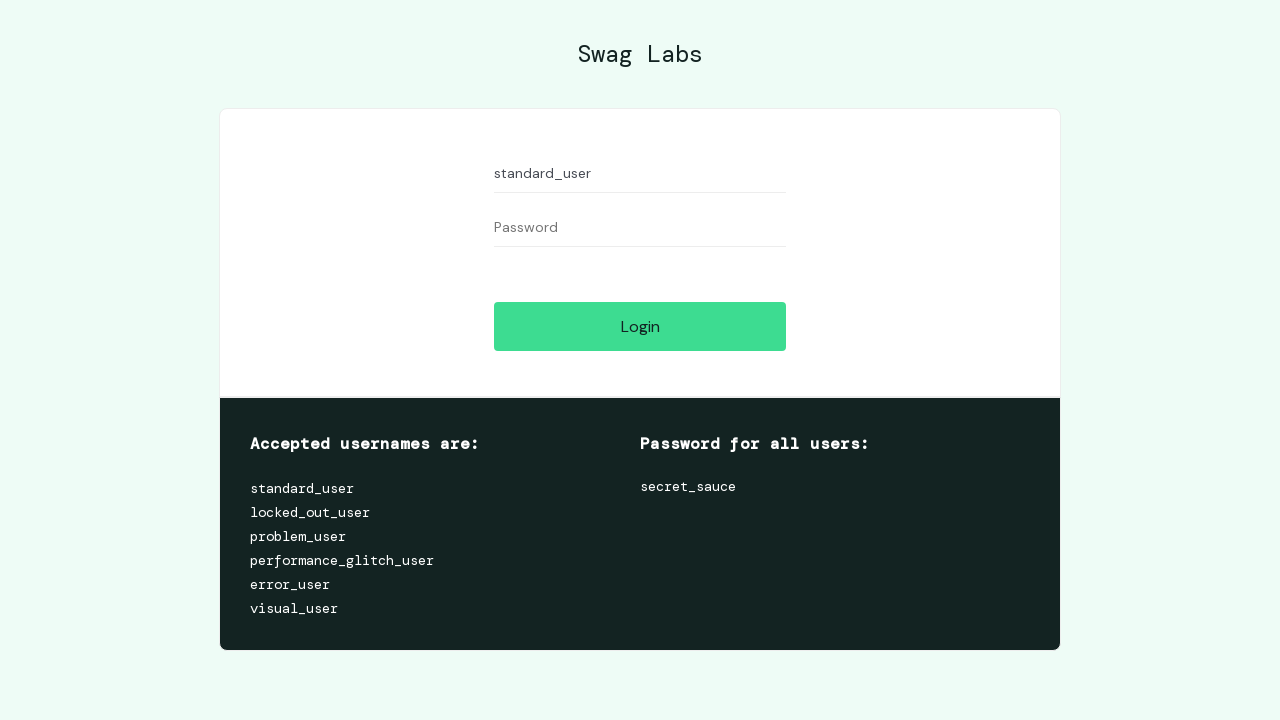

Filled password field with invalid password 'qwey' on #password
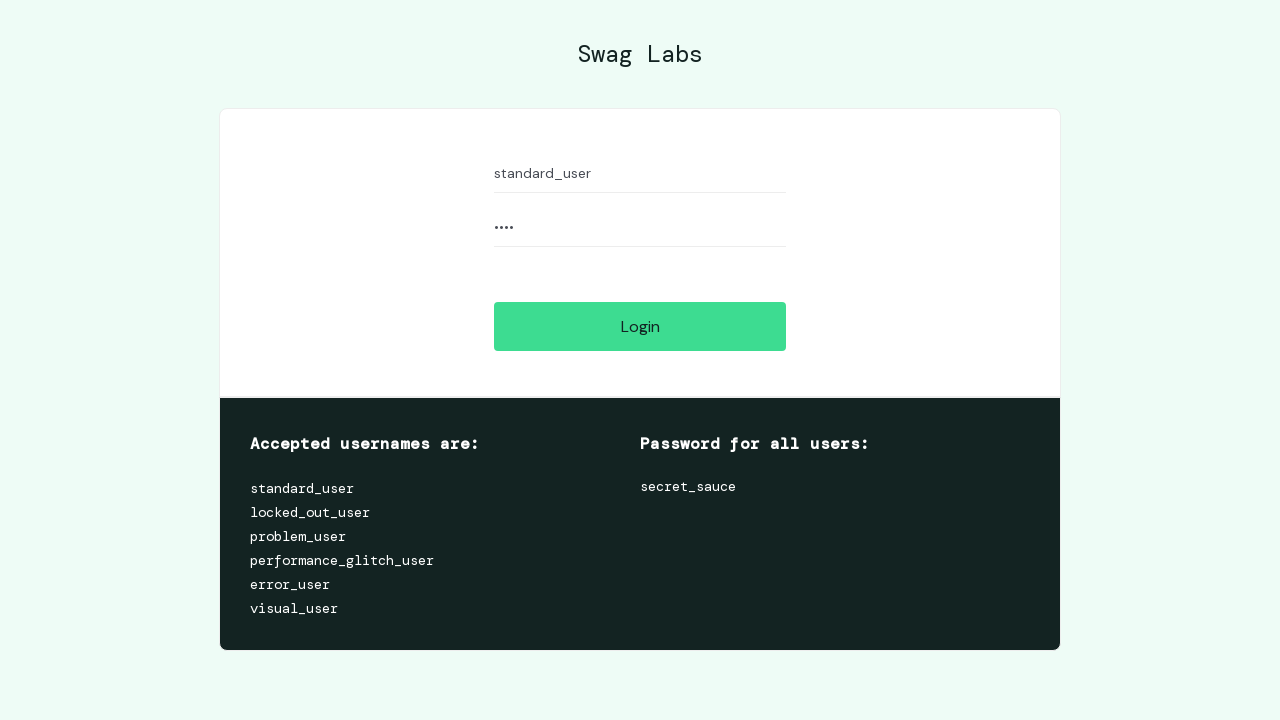

Clicked login button at (640, 326) on #login-button
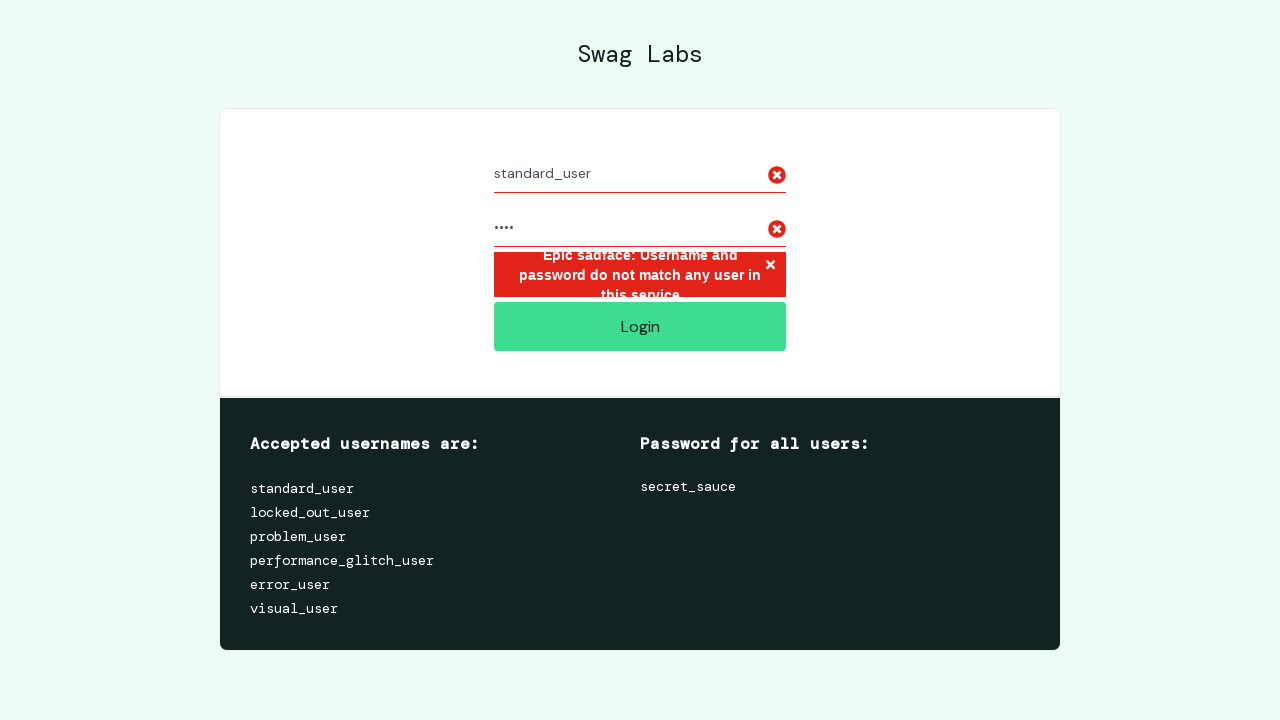

Verified login button is still visible after failed login attempt
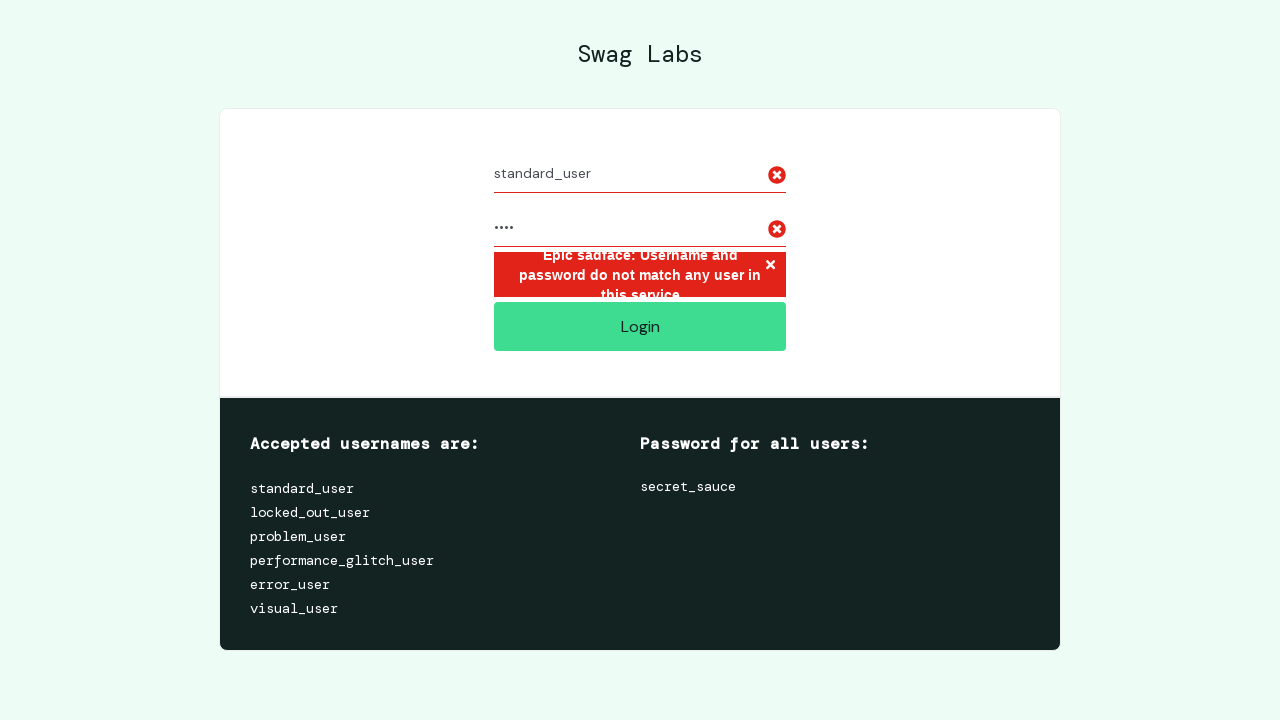

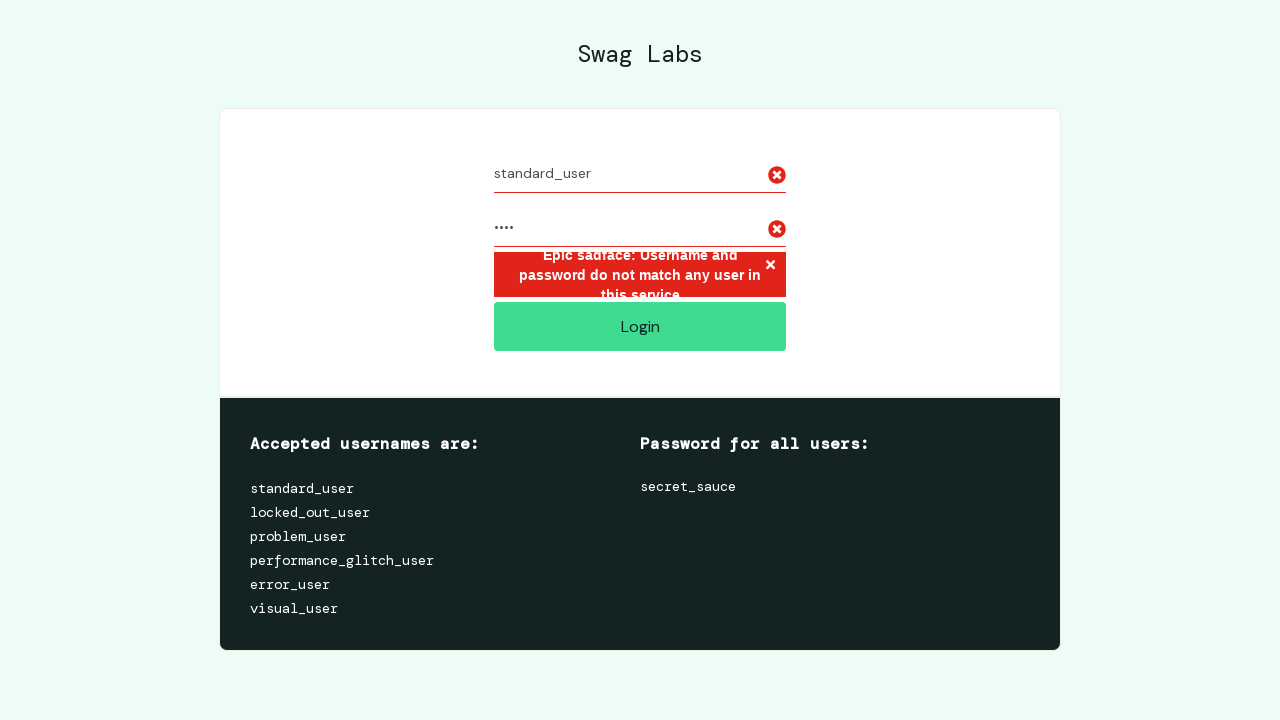